Tests dynamic controls by clicking Remove button to hide a checkbox, verifying "It's gone!" message appears, then clicking Add button and verifying "It's back!" message appears

Starting URL: https://the-internet.herokuapp.com/dynamic_controls

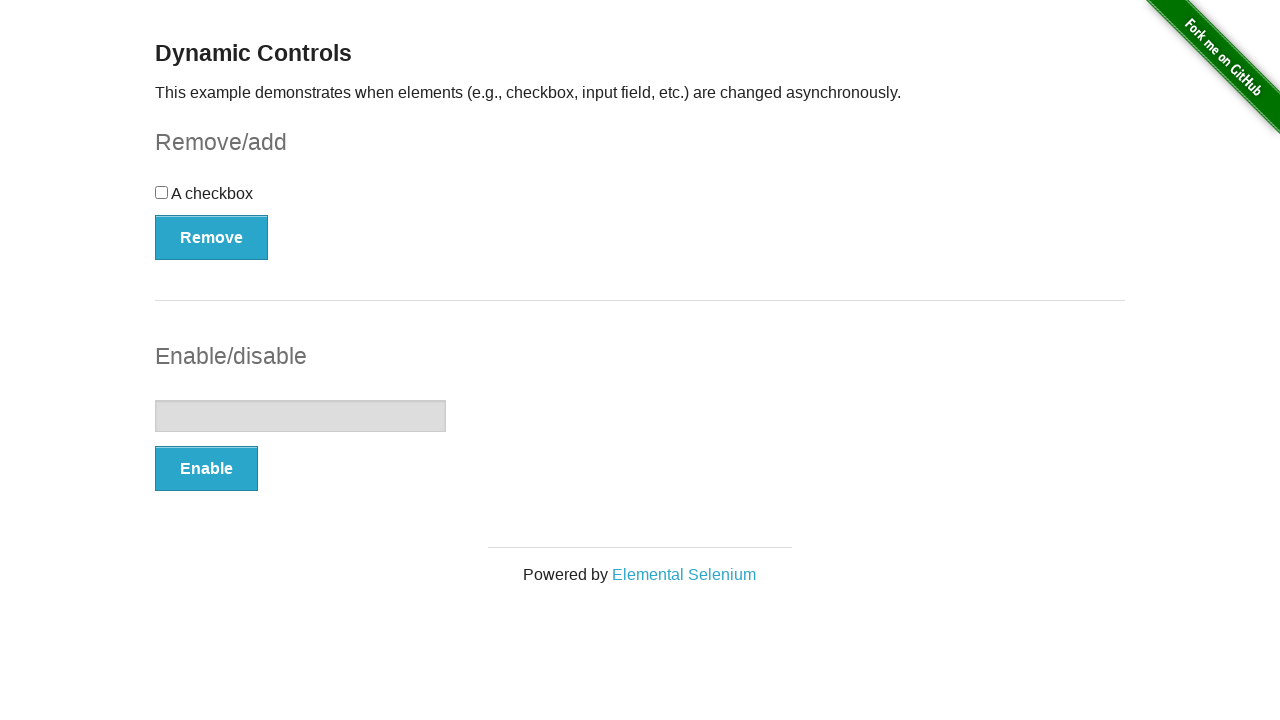

Navigated to dynamic controls page
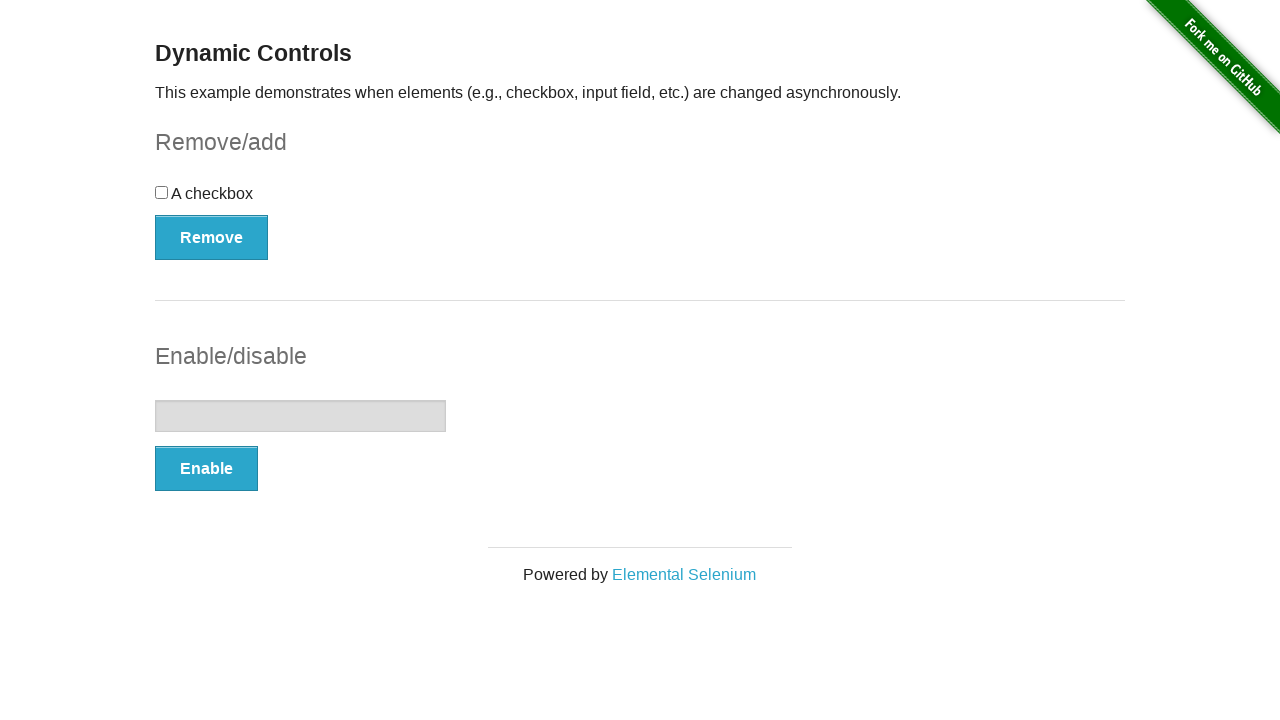

Clicked Remove button to hide checkbox at (212, 237) on xpath=//*[@id='checkbox-example']/button
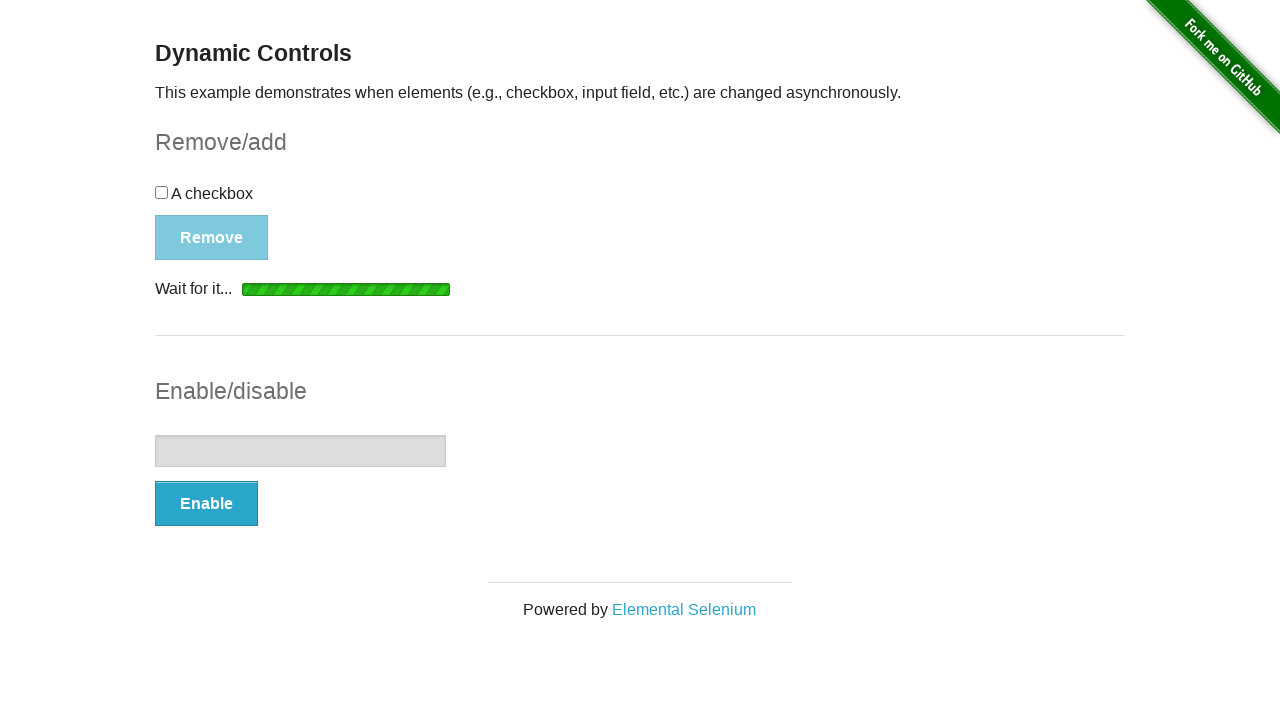

Message element appeared after removing checkbox
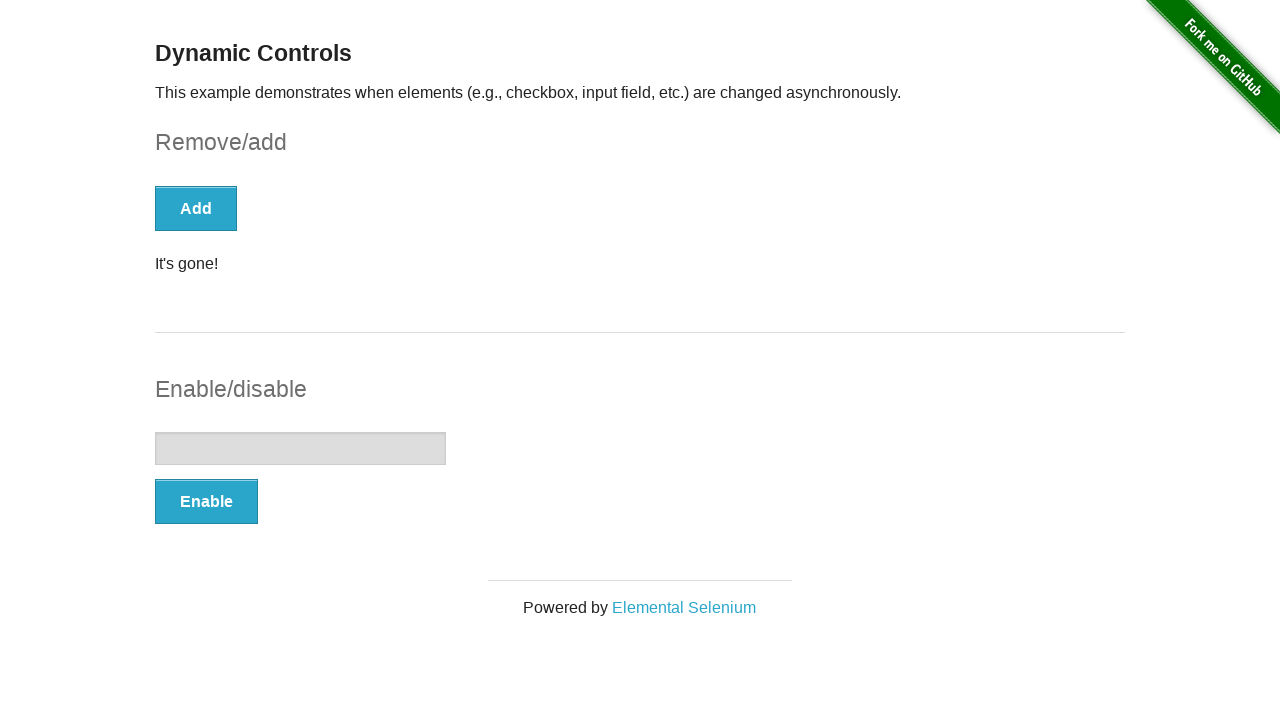

Located message element
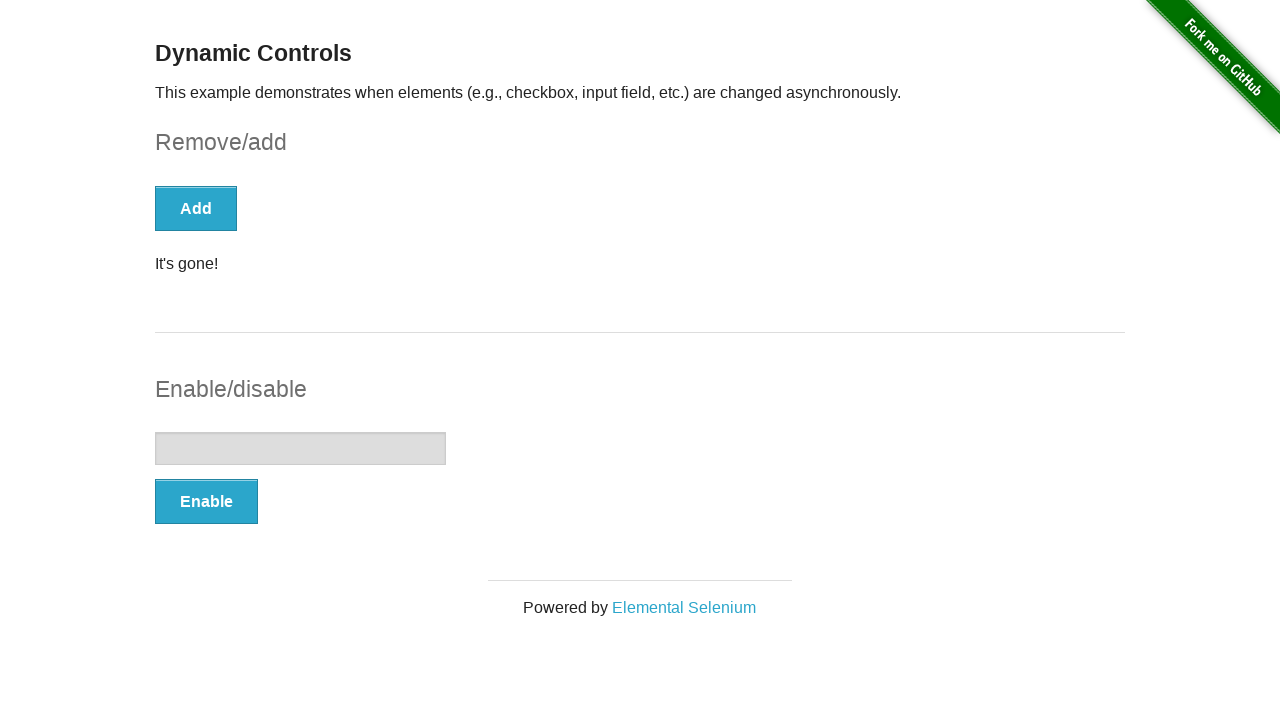

Verified 'It's gone!' message is visible
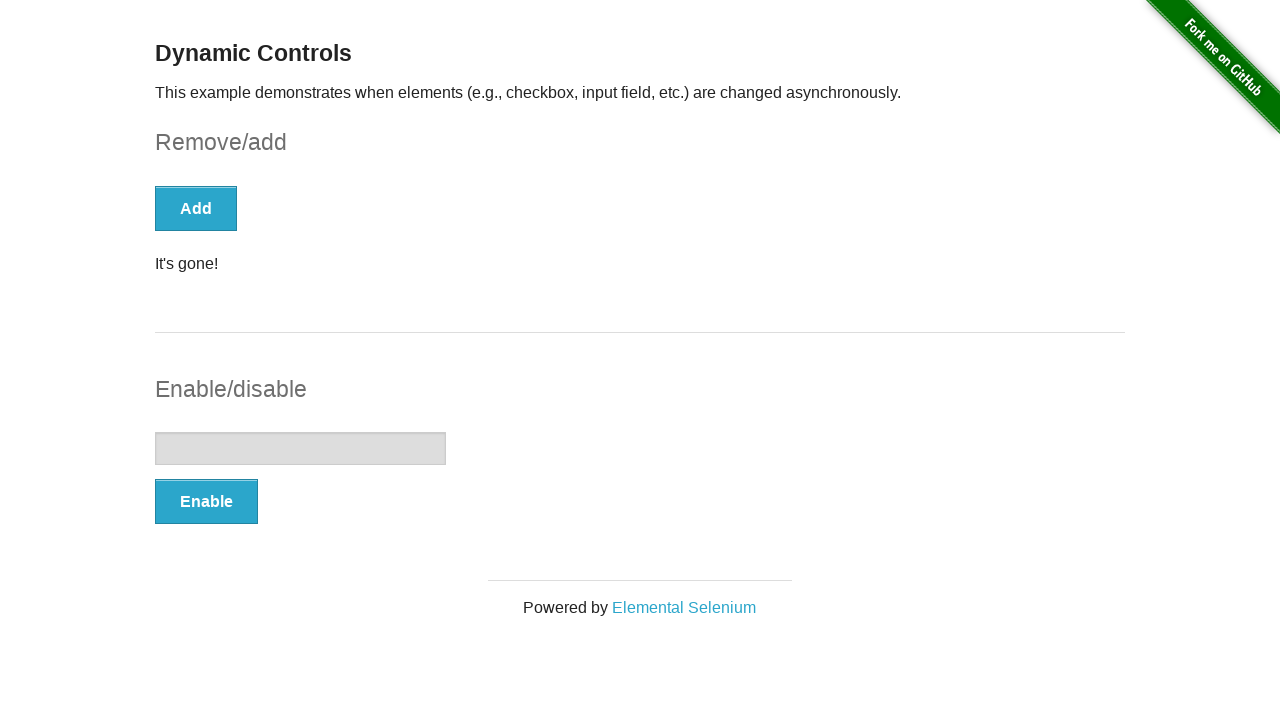

Clicked Add button to restore checkbox at (196, 208) on xpath=//*[@id='checkbox-example']/button
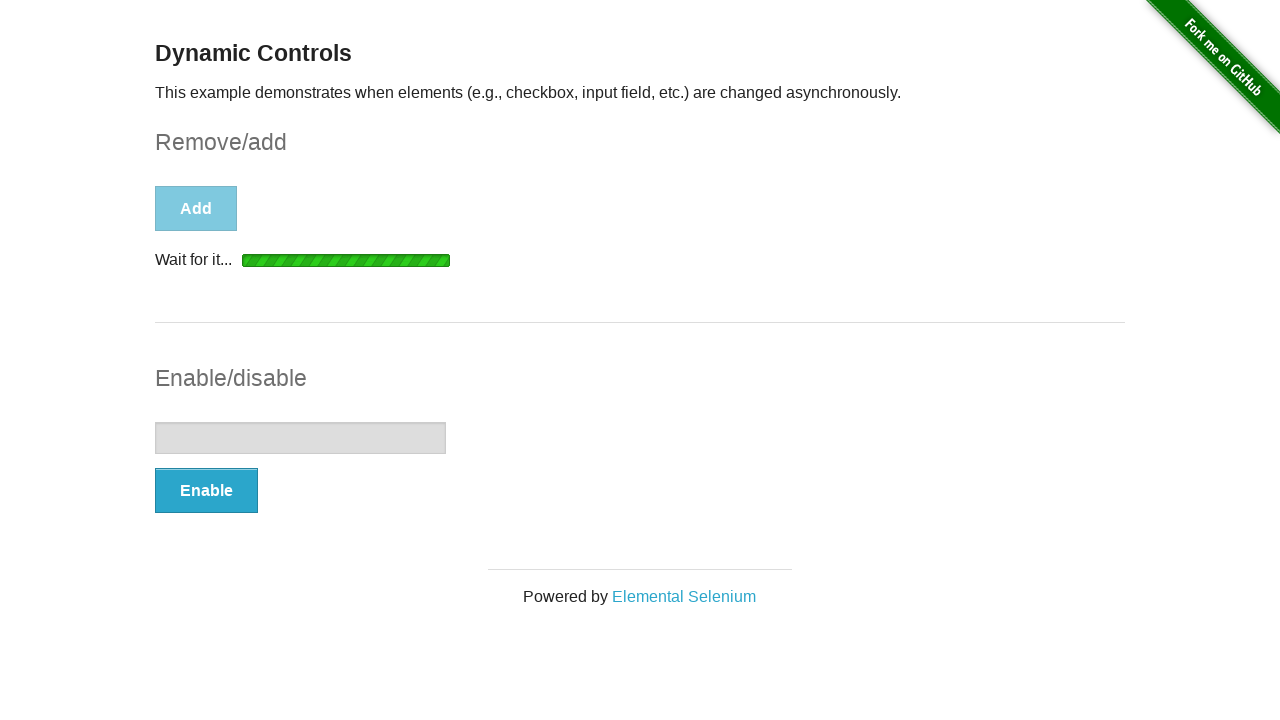

Message element appeared after adding checkbox back
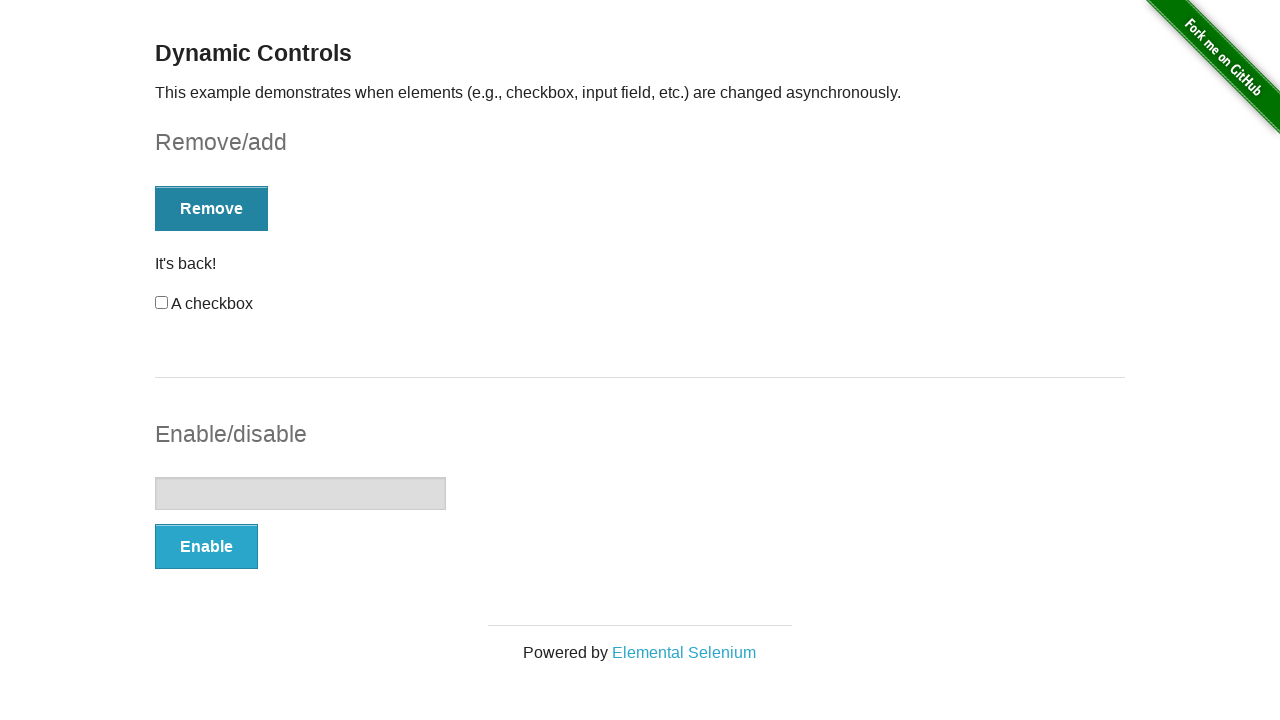

Located message element
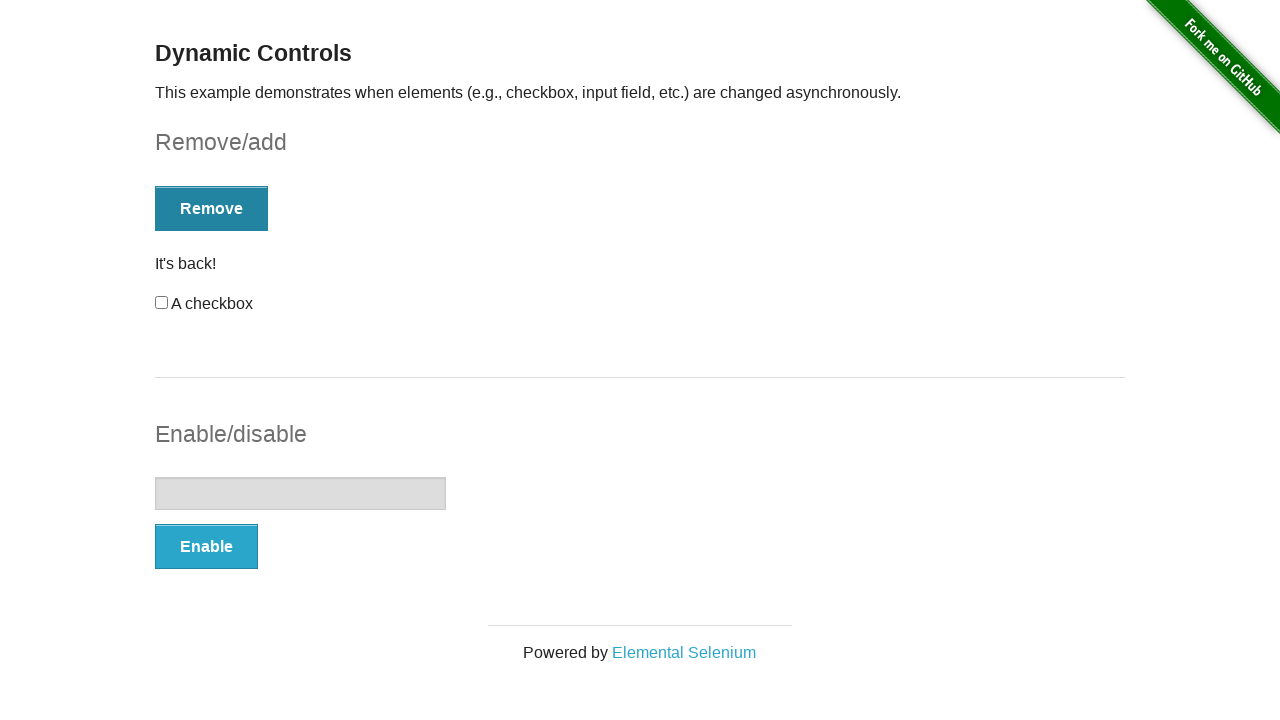

Verified 'It's back!' message is visible
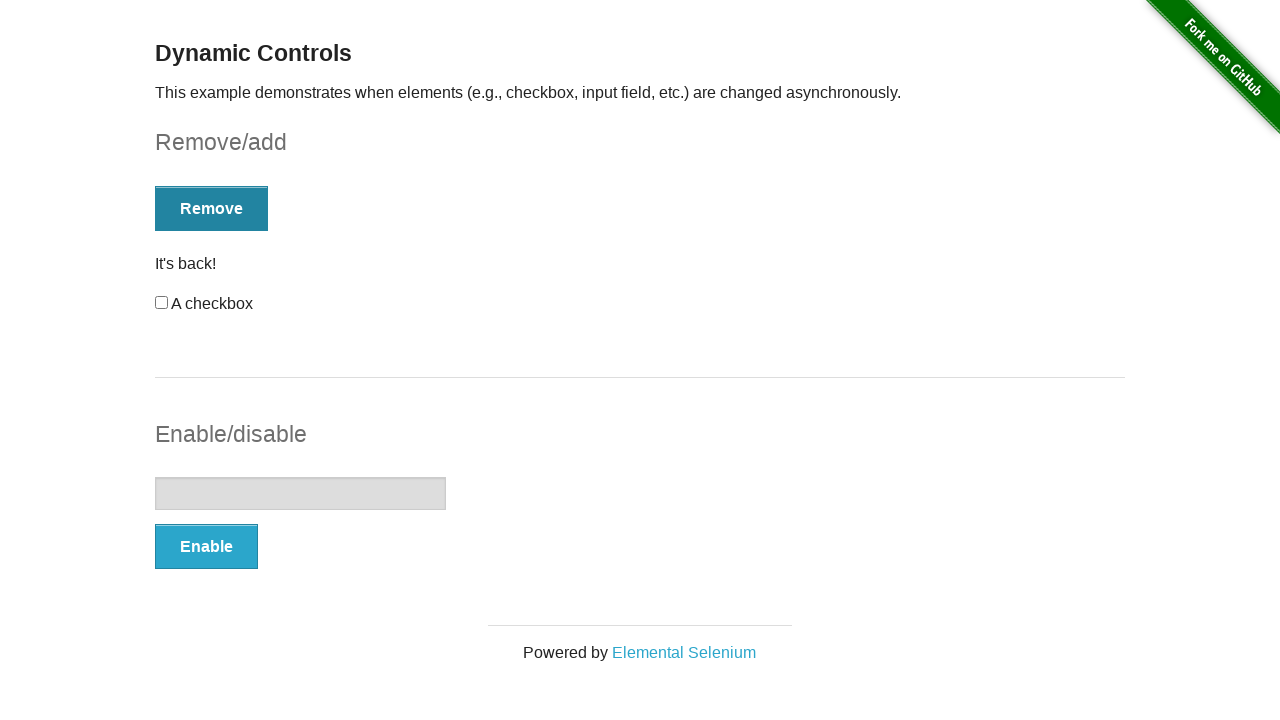

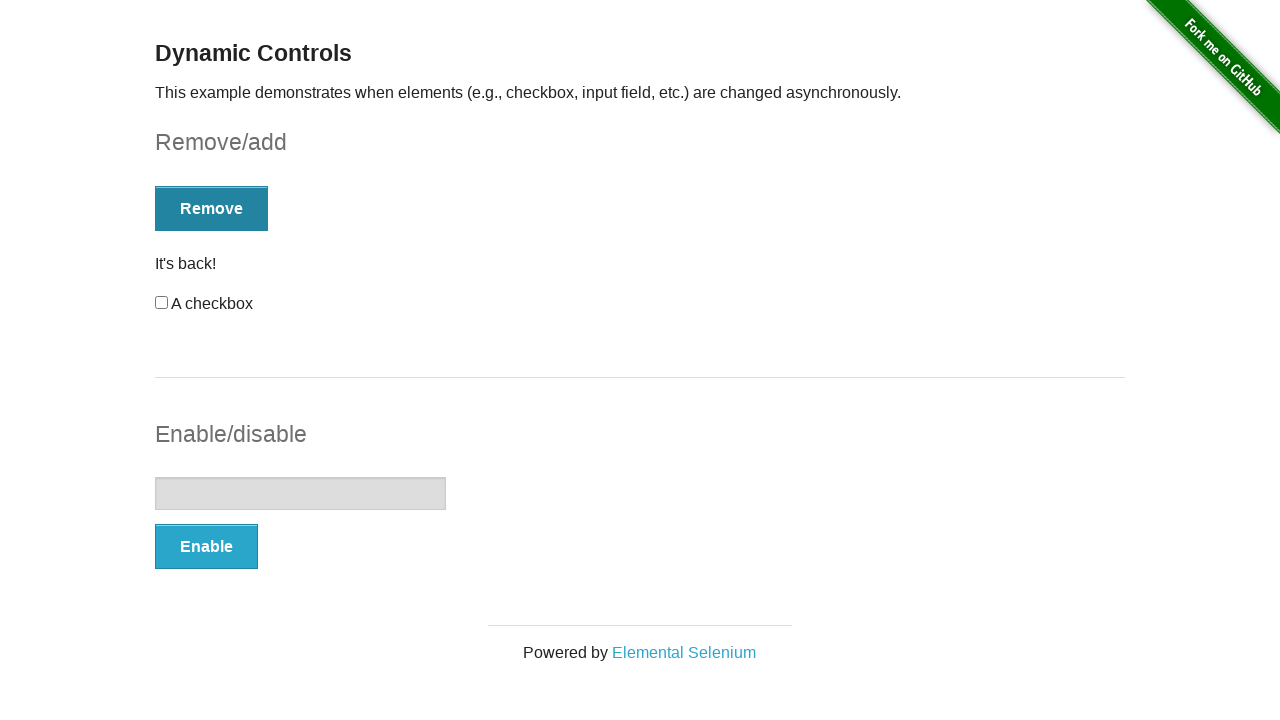